Tests user registration with valid data by filling out the signup form with name, phone, email, password, checking the agreement checkbox, and verifying successful registration

Starting URL: https://test-server-pro.ru/signup

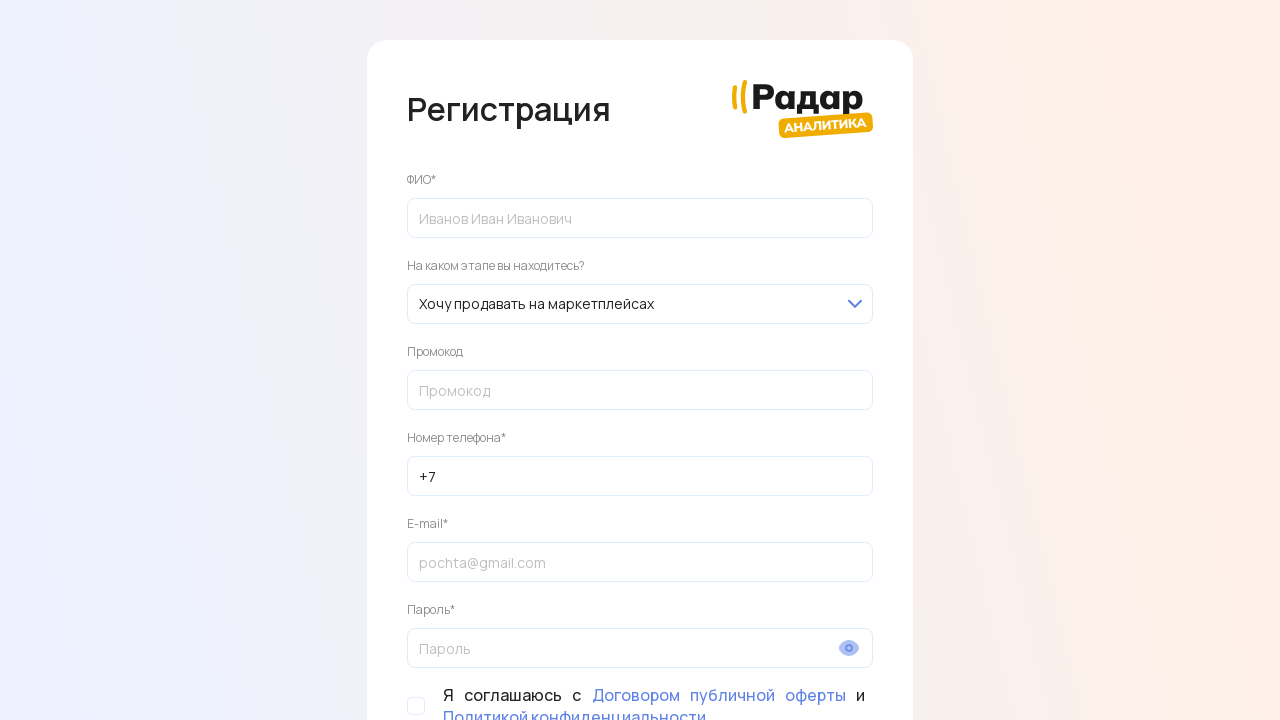

Clicked on the full name field at (640, 218) on internal:role=textbox[name="ФИО*"i]
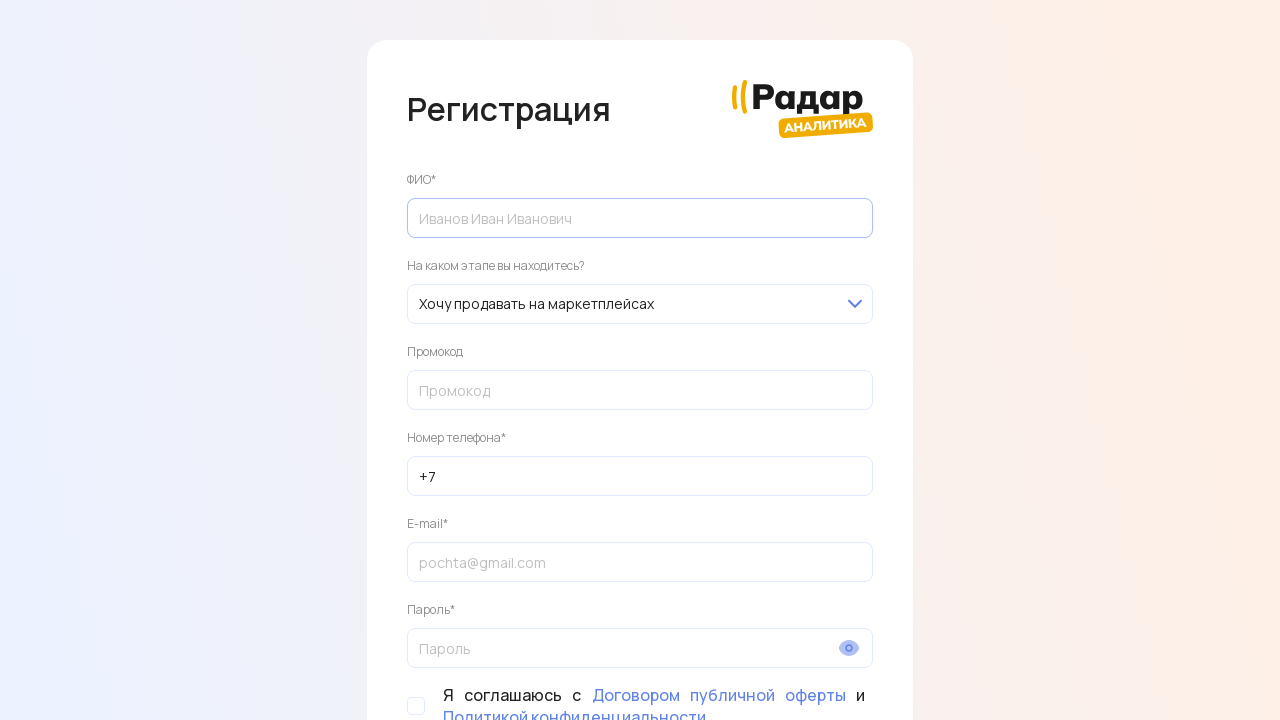

Filled full name field with 'Тестовый Тест Тестович' on internal:role=textbox[name="ФИО*"i]
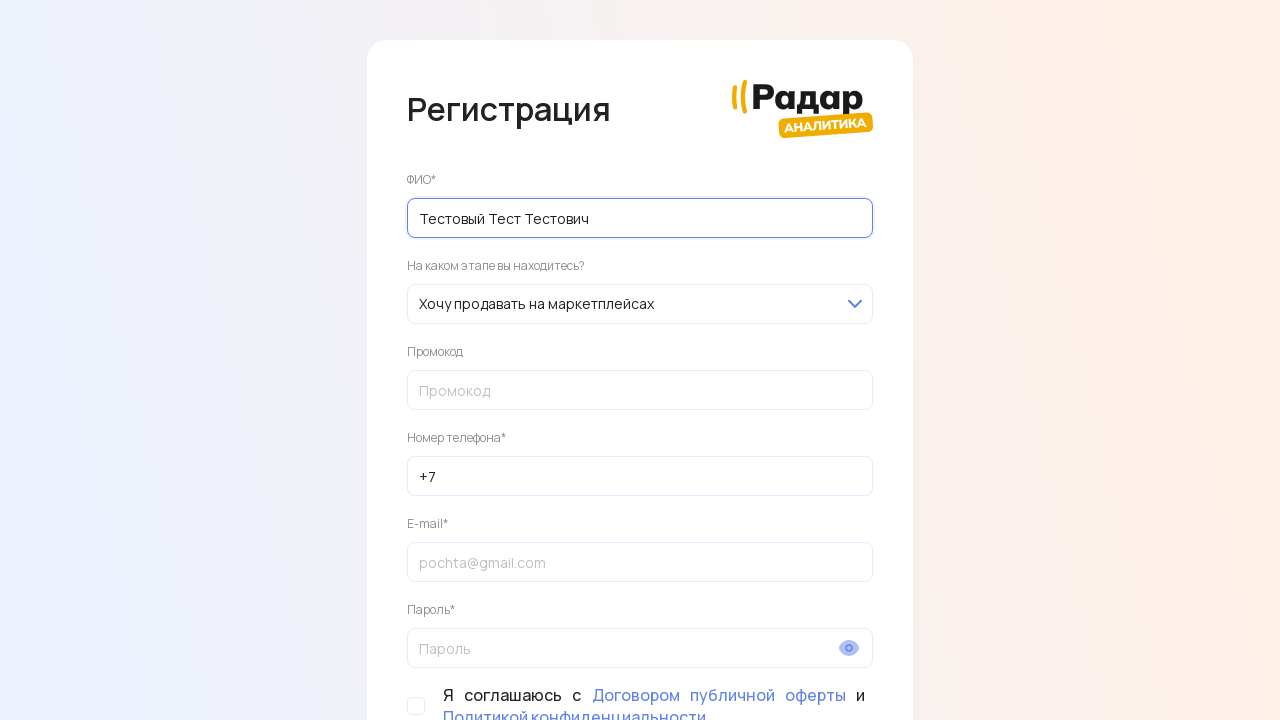

Selected 'Хочу продавать на маркетплейсах' (marketplace seller) option at (640, 304) on internal:role=main >> internal:text="\u0425\u043e\u0447\u0443 \u043f\u0440\u043e
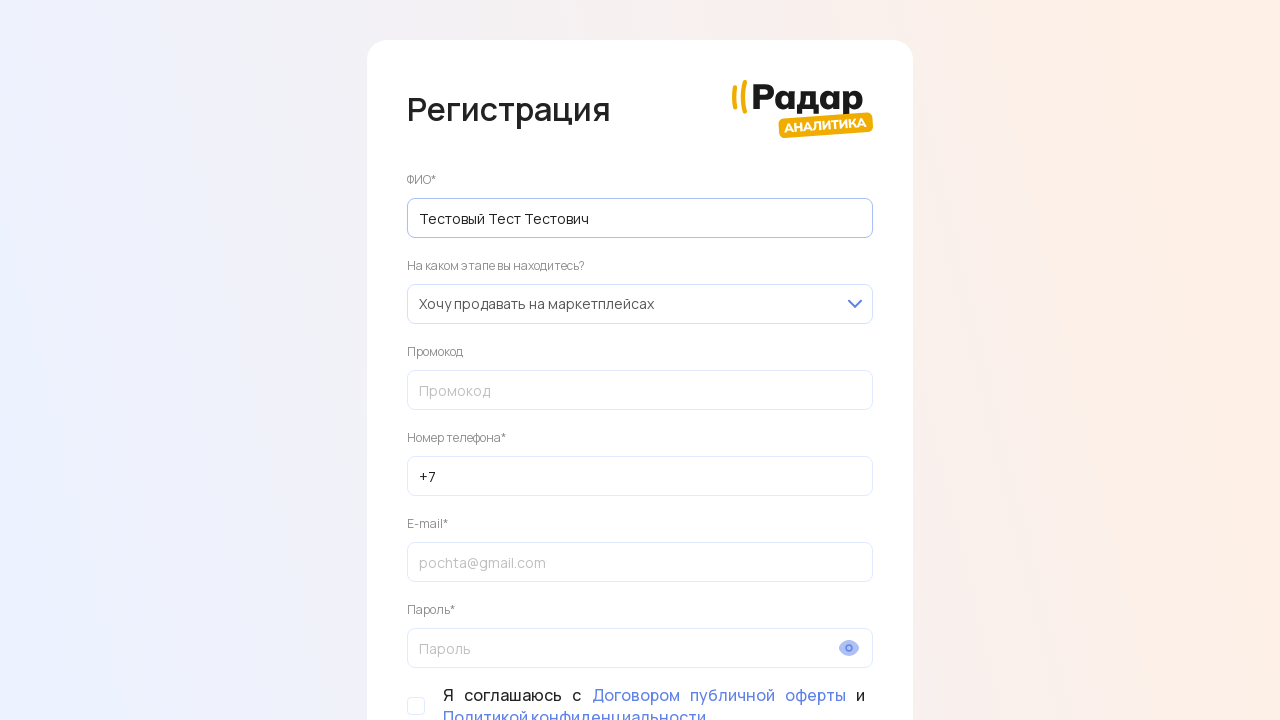

Waited for alternative option 'Хочу стать менеджером маркетплейсов' to become visible
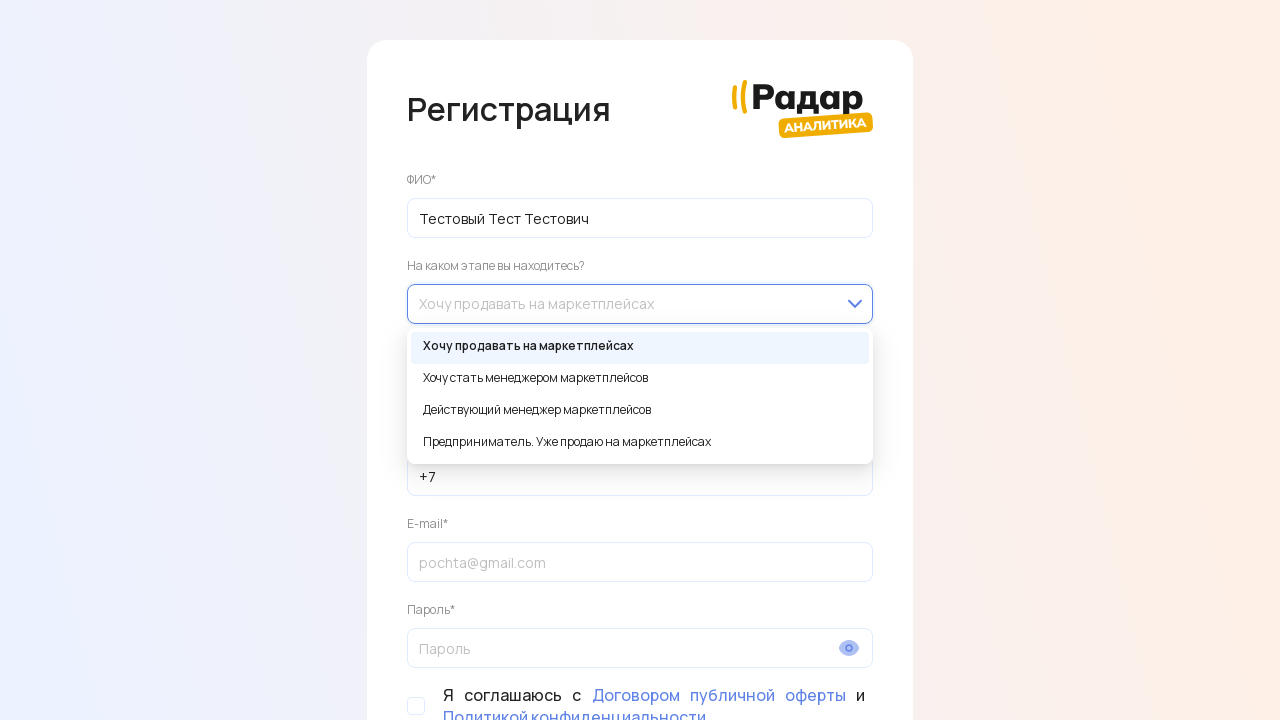

Clicked on the phone number field at (640, 476) on internal:role=textbox[name="Номер телефона*"i]
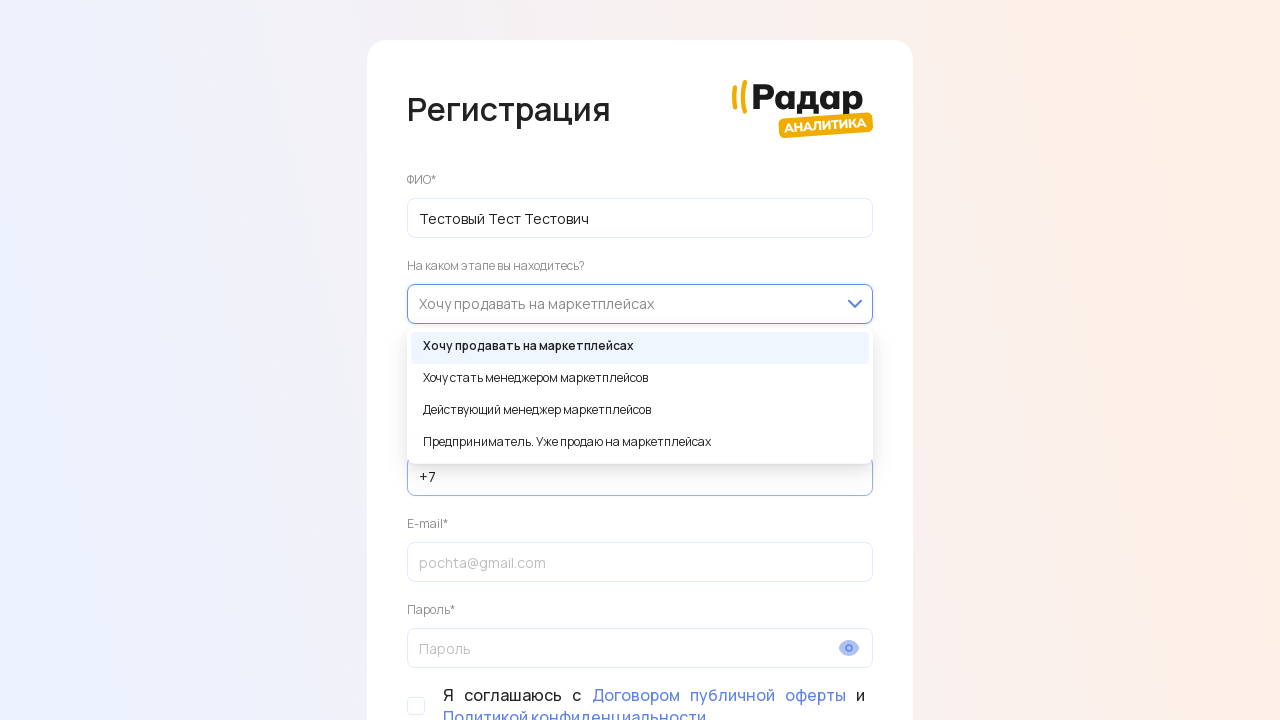

Filled phone number field with '+7 111 111 11 11' on internal:role=textbox[name="Номер телефона*"i]
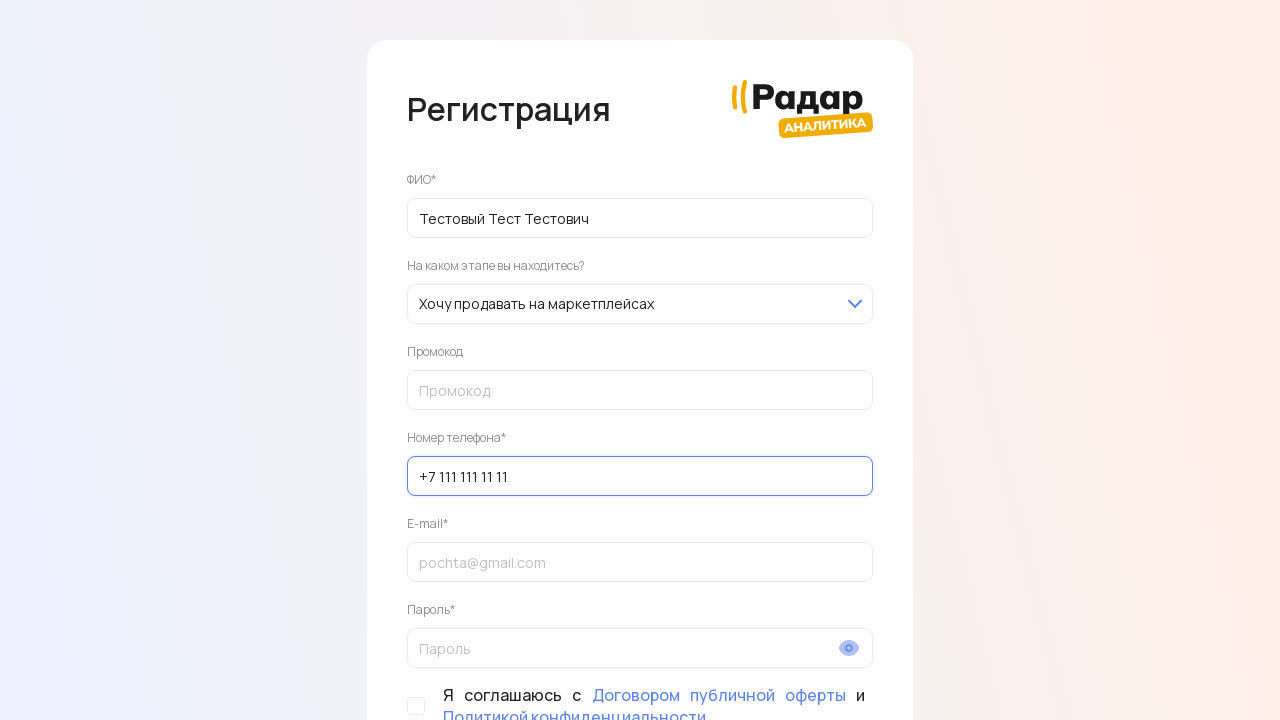

Clicked on the email field at (640, 562) on internal:role=textbox[name="E-mail*"i]
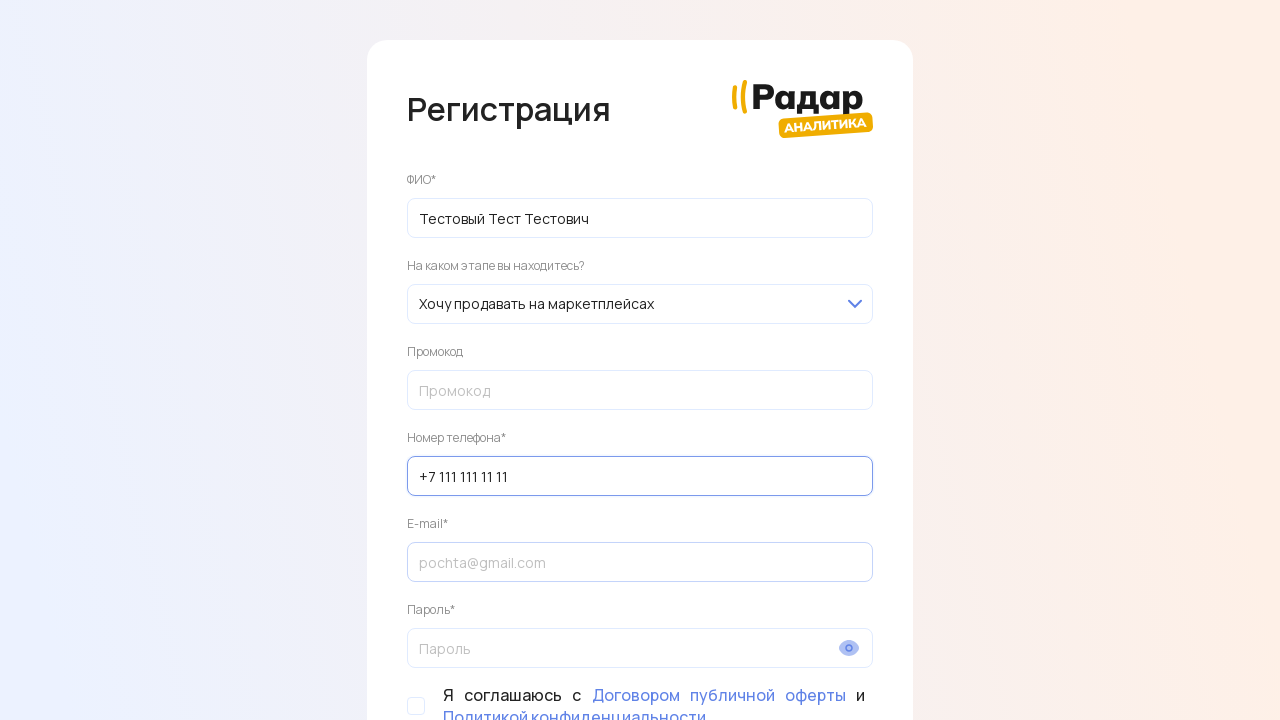

Filled email field with 'testuser7492@example.com' on internal:role=textbox[name="E-mail*"i]
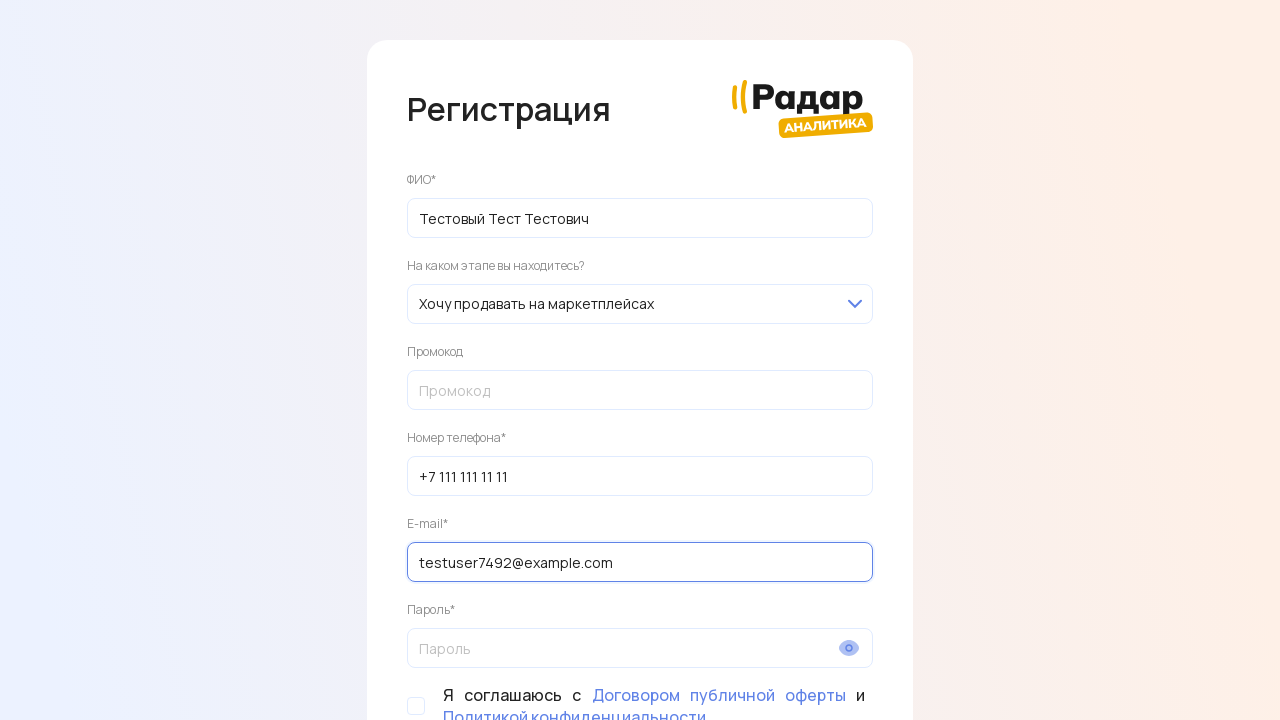

Clicked on the password field at (626, 648) on internal:role=textbox[name="Пароль*"i]
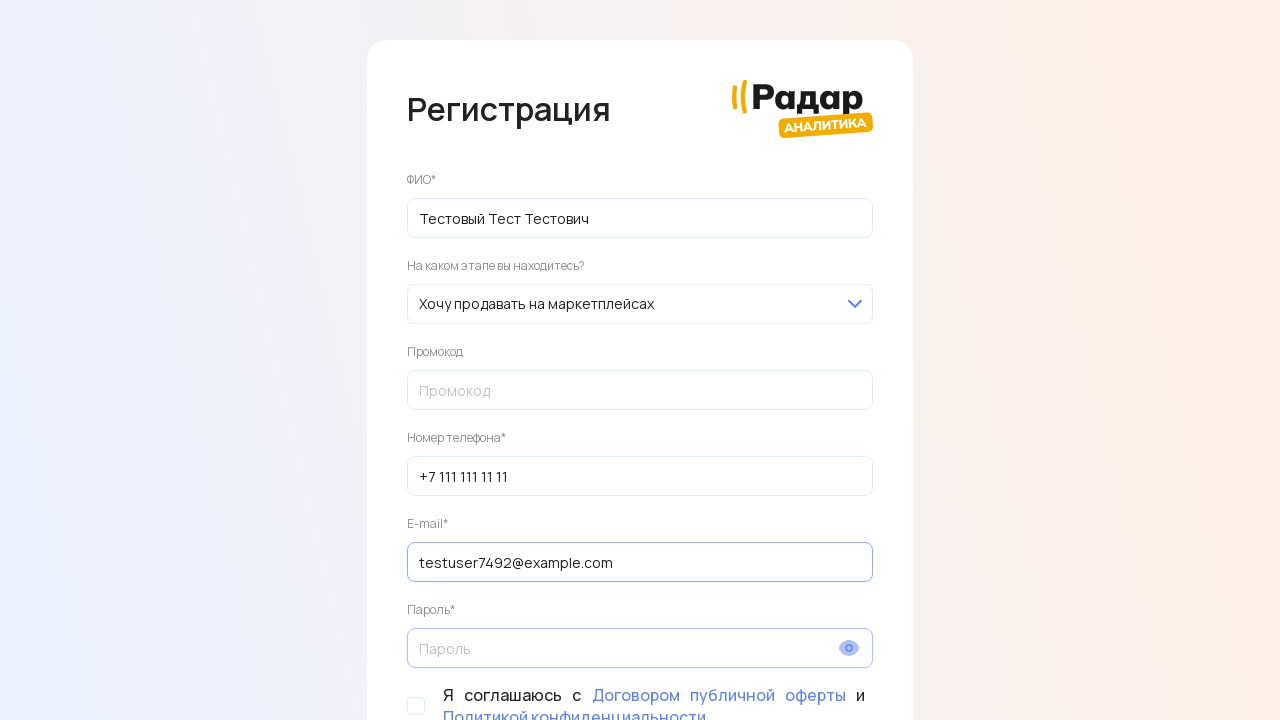

Filled password field with valid password on internal:role=textbox[name="Пароль*"i]
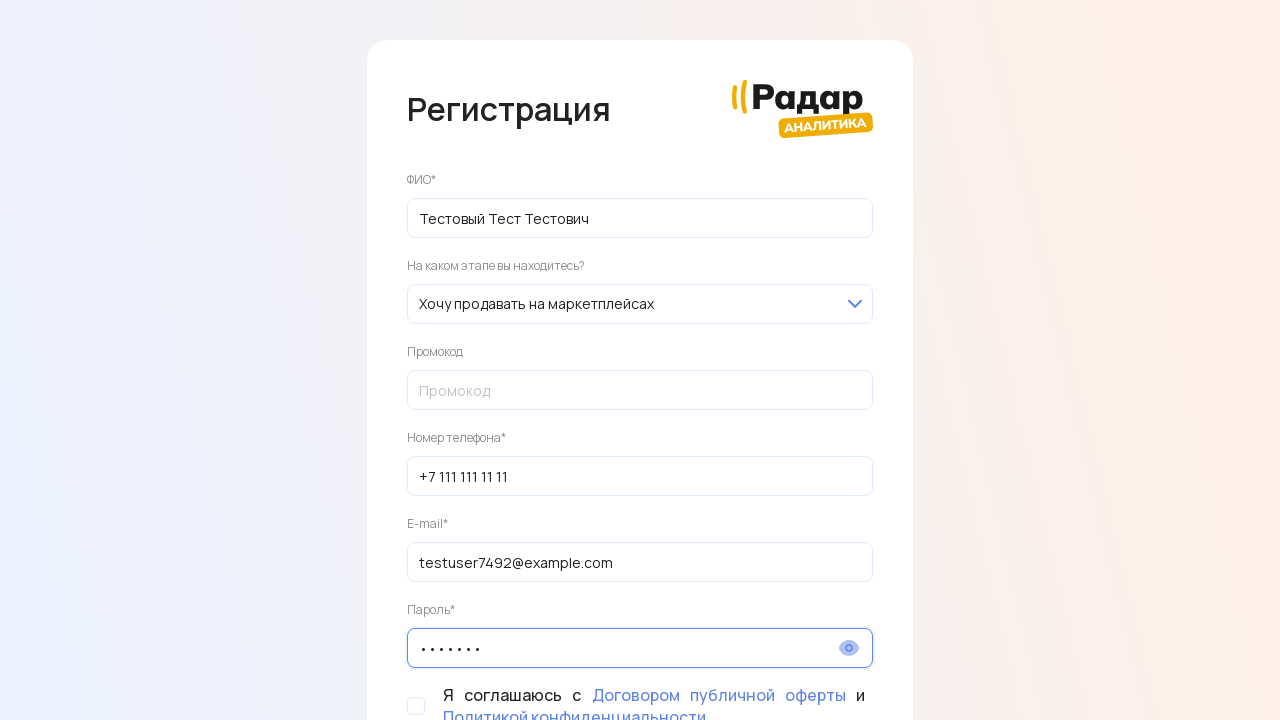

Checked the agreement checkbox for terms and privacy policy at (414, 704) on internal:role=checkbox[name="Я соглашаюсь с Договором публичной оферты и Политик
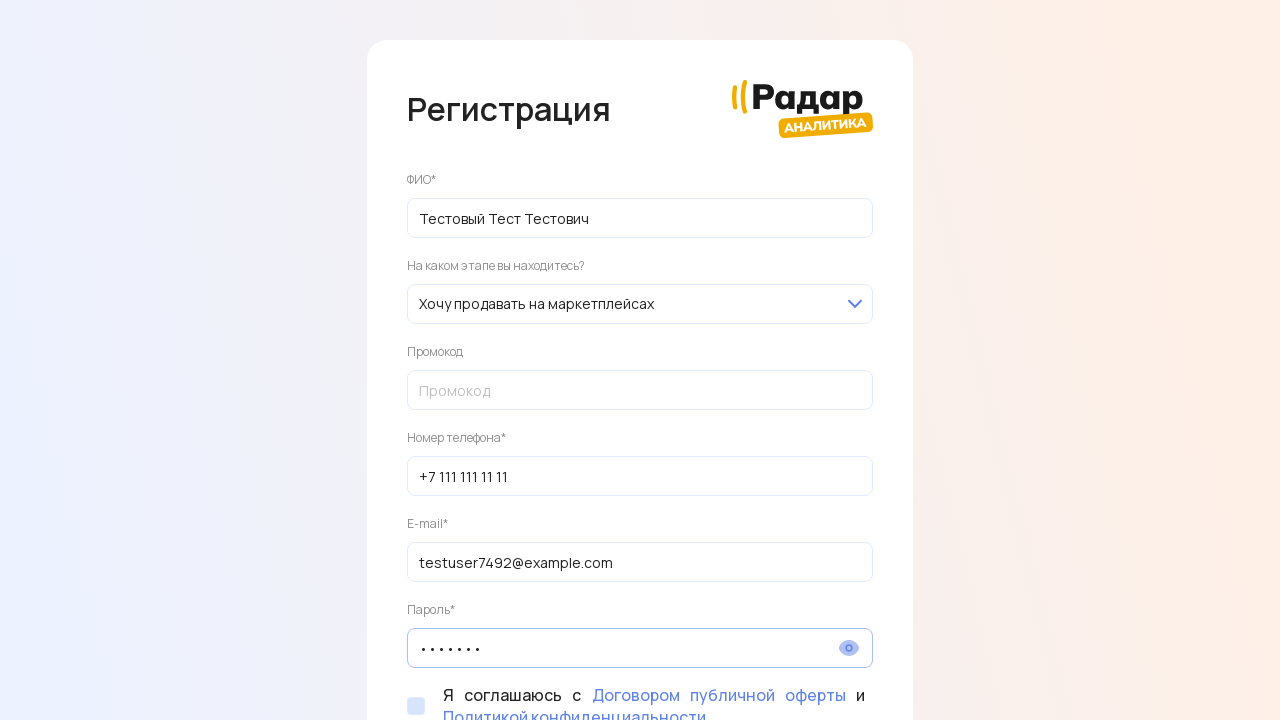

Clicked the 'Зарегистрироваться' (Register) button at (640, 572) on internal:role=button[name="Зарегистрироваться"i]
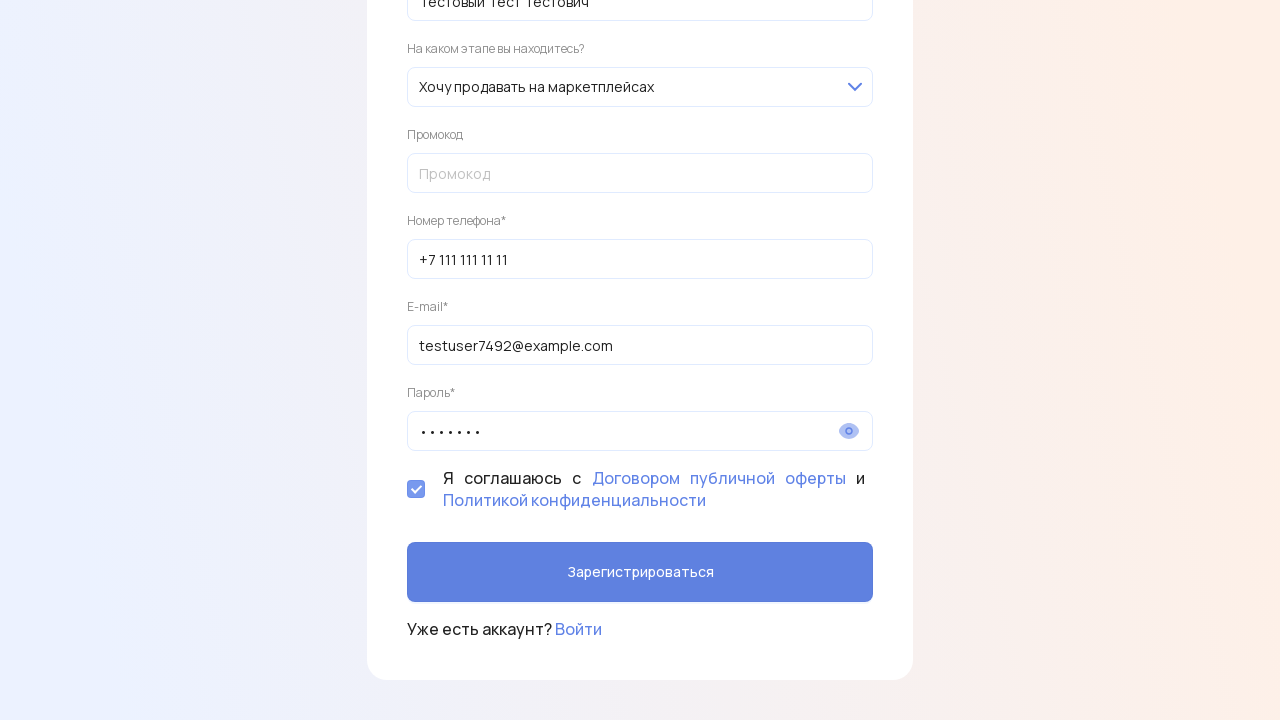

Registration successful - 'Остался всего один шаг' (One step left) message appeared
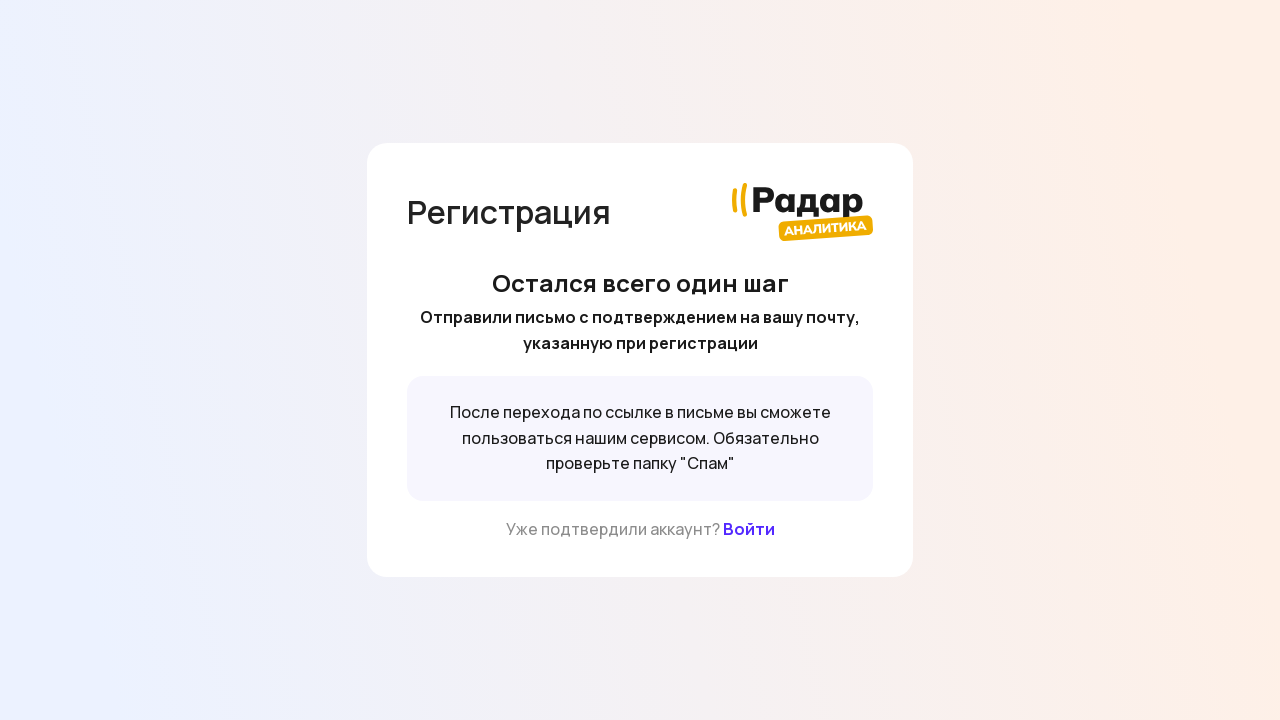

Clicked the 'Войти' (Login) link at (721, 529) on internal:role=link[name="Войти"i]
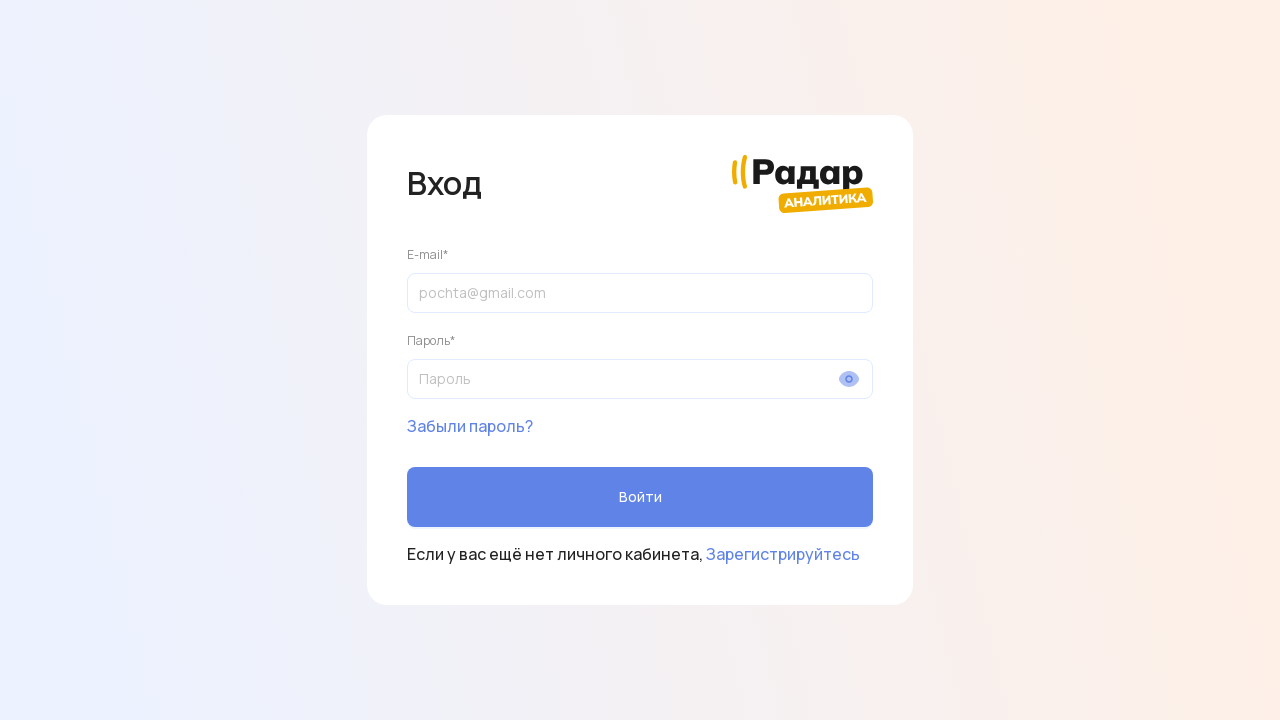

Verified login page loaded - 'Вход' (Login) heading is visible
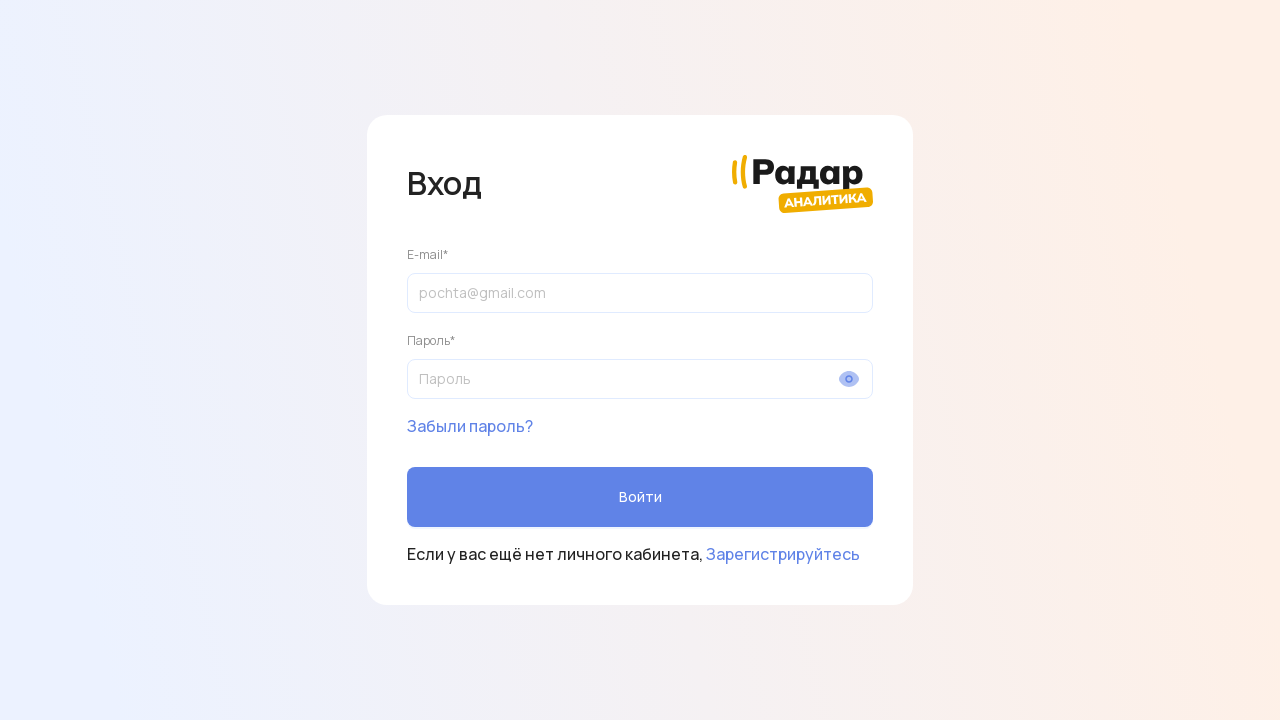

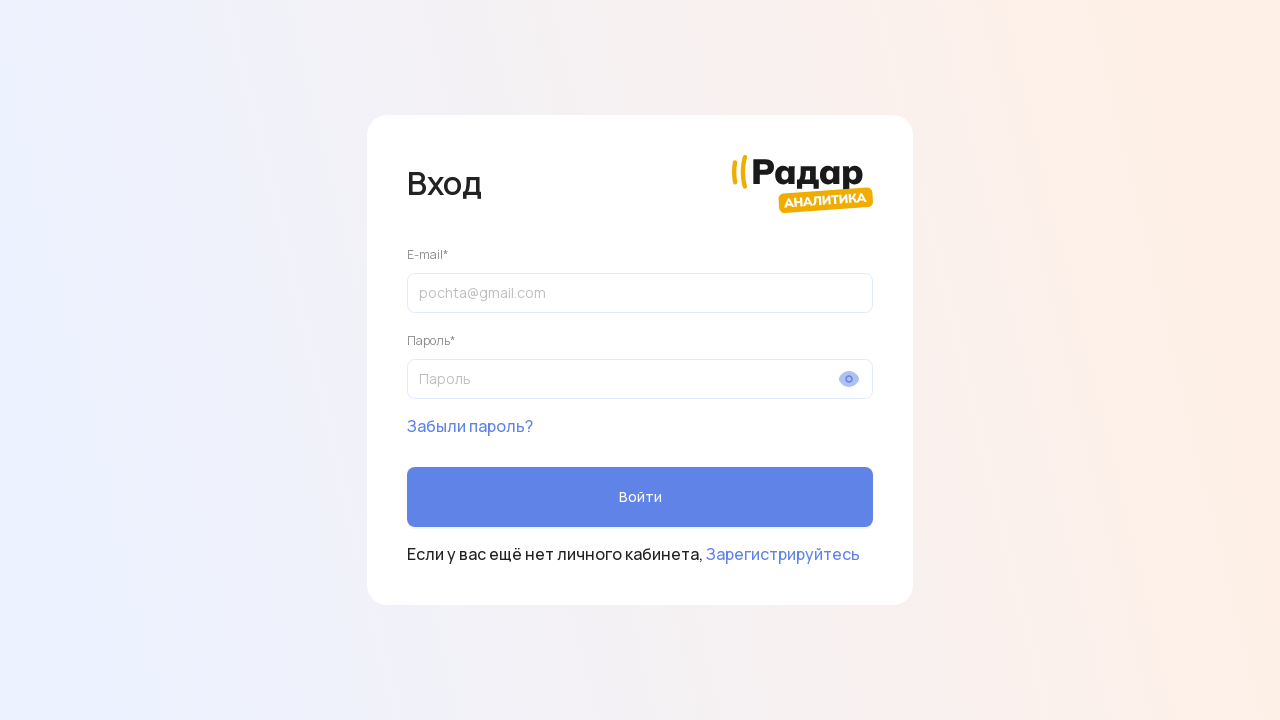